Tests drag and drop functionality by dragging an element and dropping it onto a target drop zone

Starting URL: https://testautomationpractice.blogspot.com/

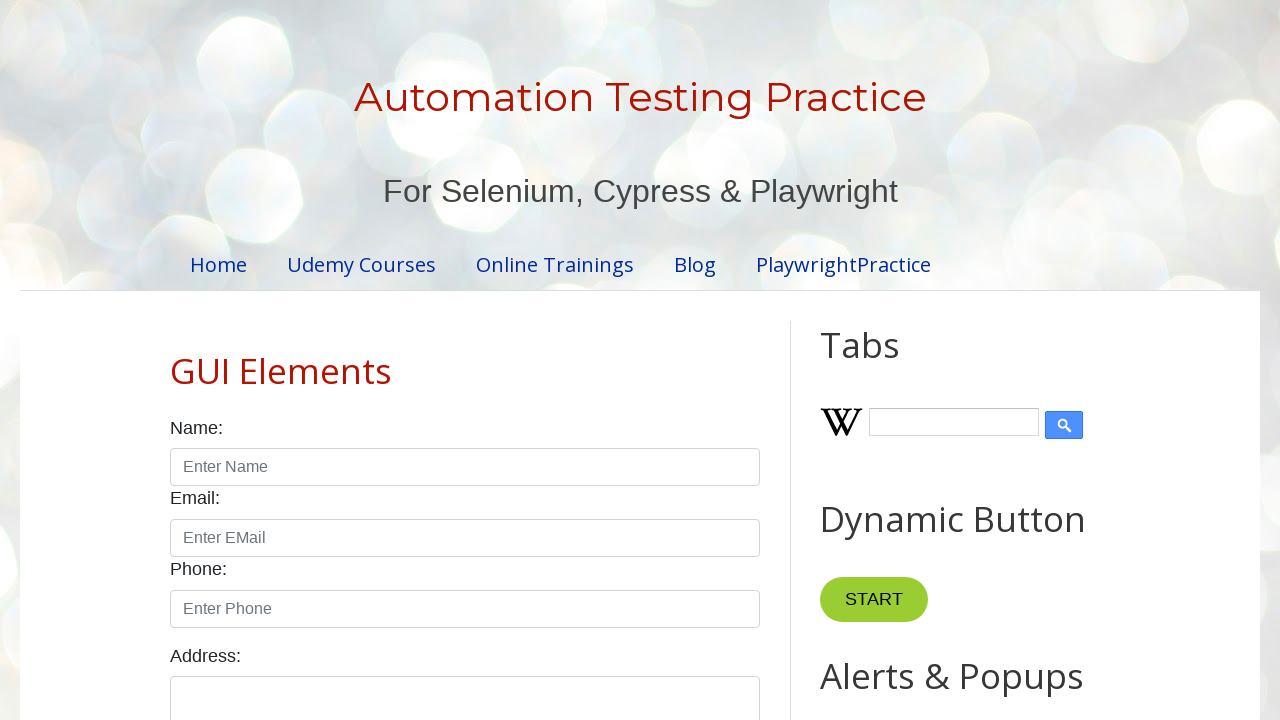

Located draggable element with id 'draggable'
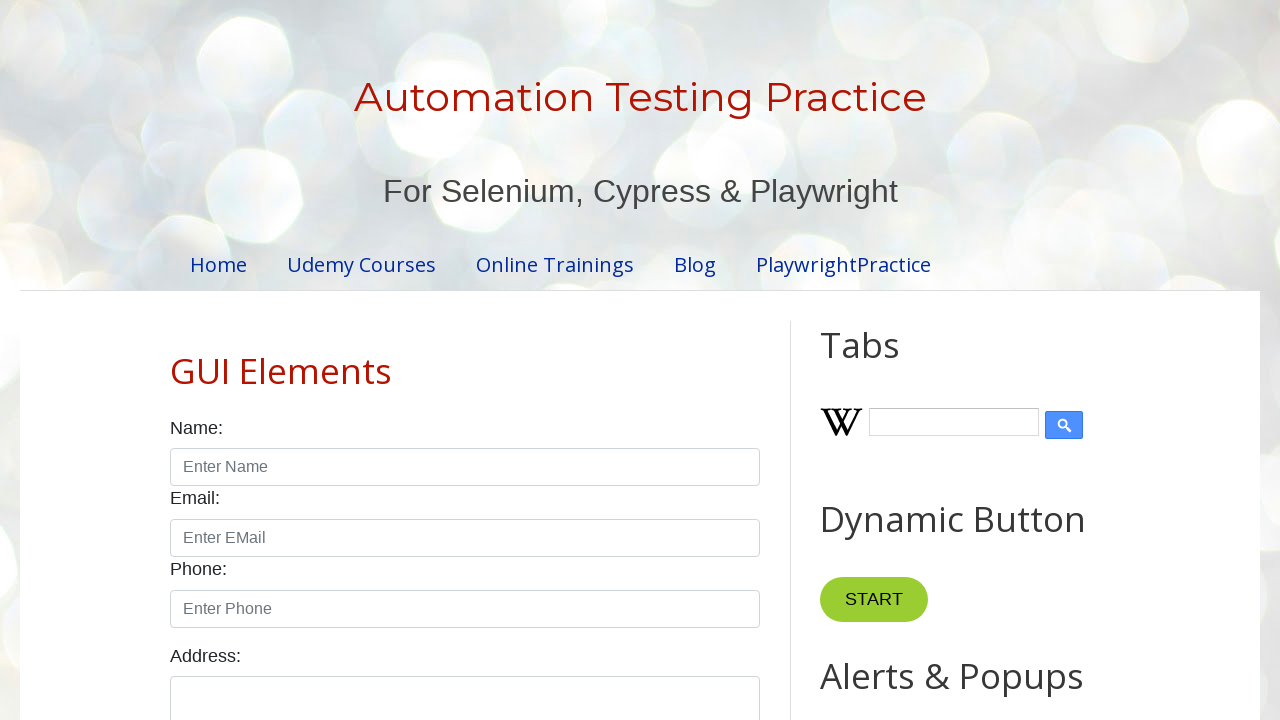

Located drop target element with id 'droppable'
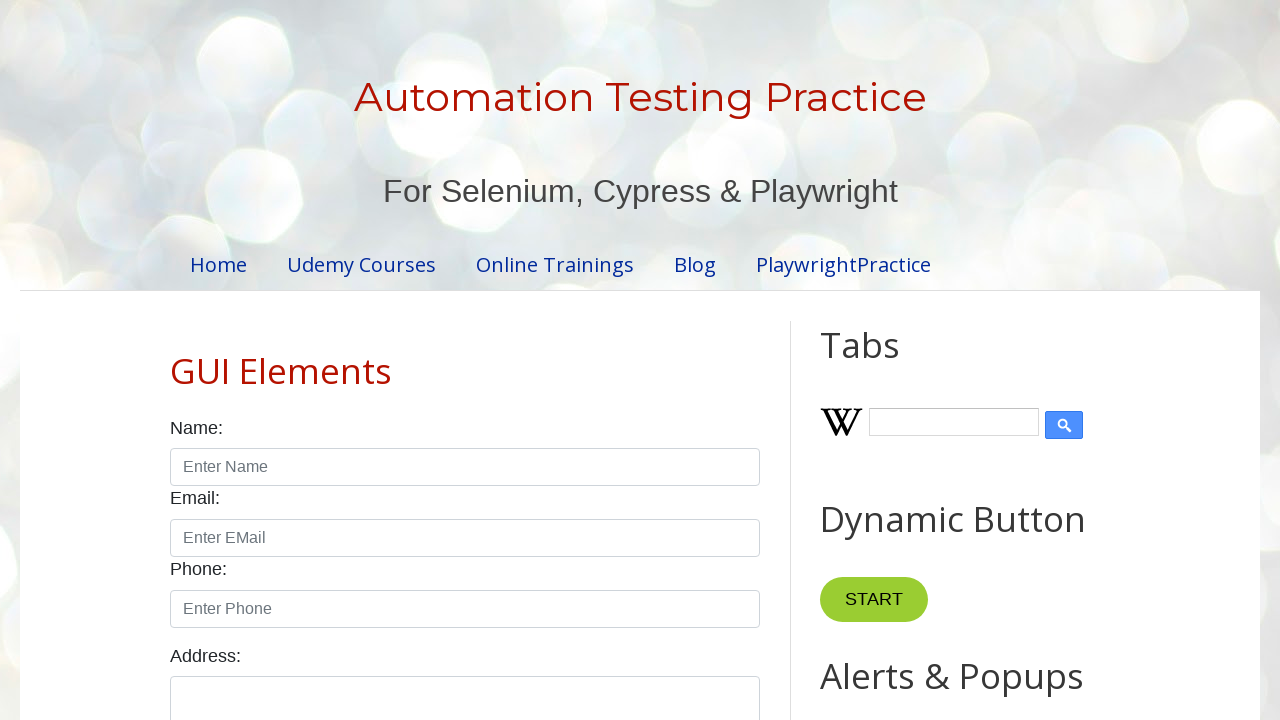

Dragged element to drop target zone at (1015, 386)
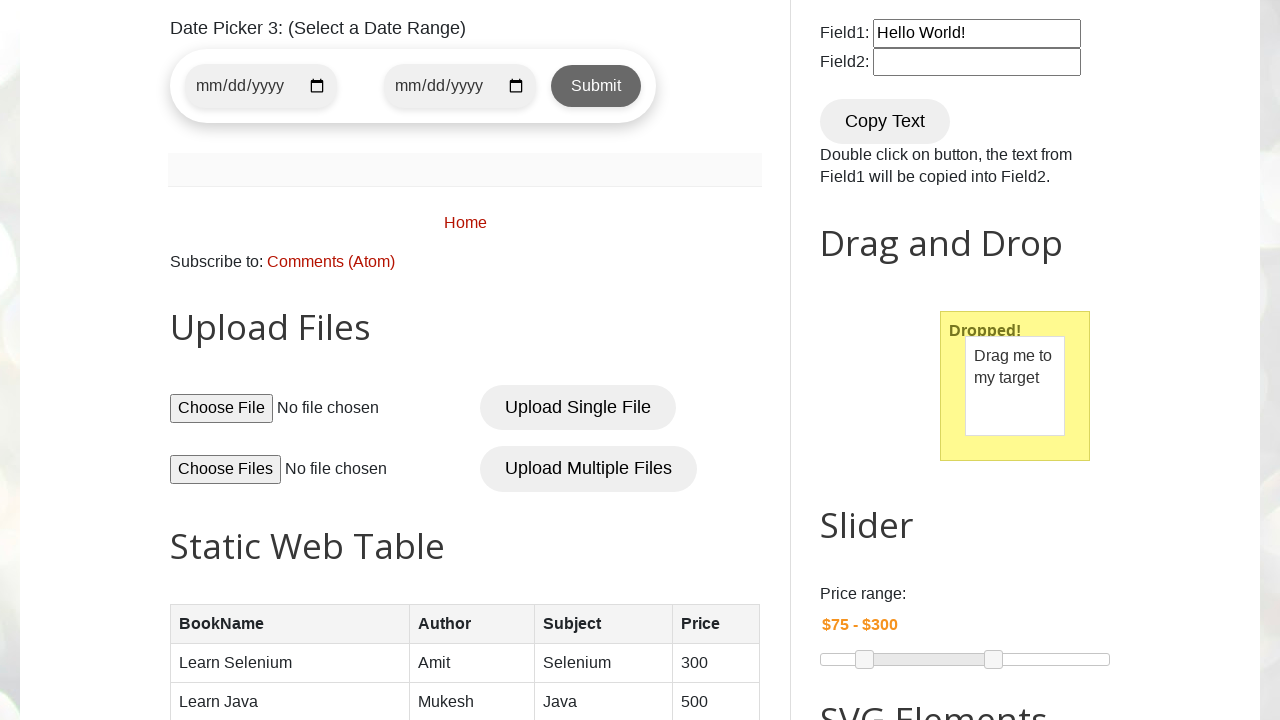

Waited 1000ms for drag and drop action to complete
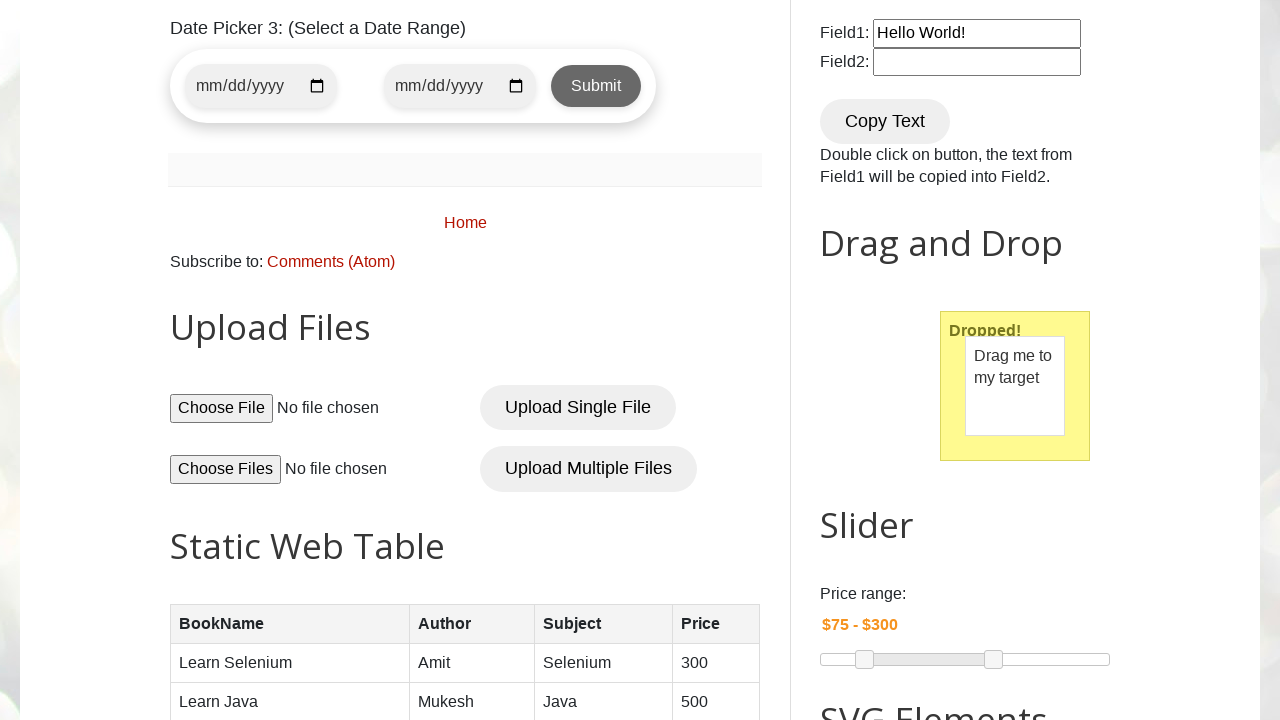

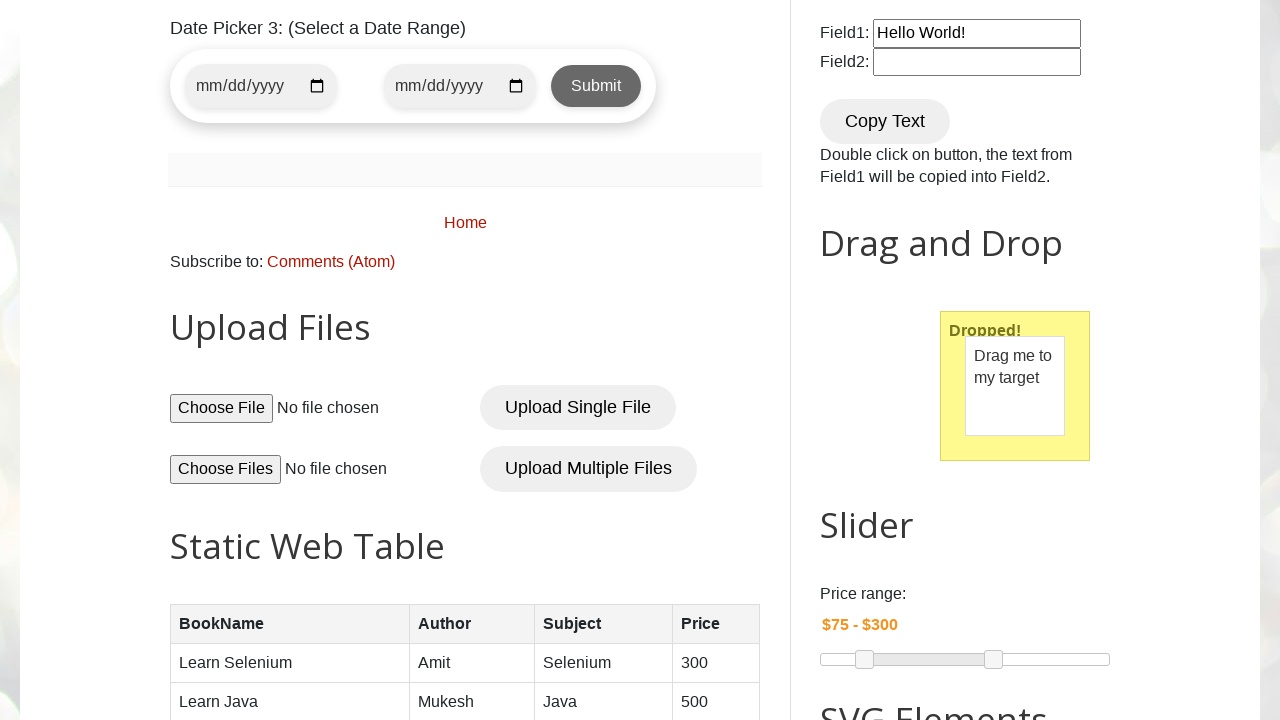